Tests closing modal dialog by dispatching Escape key event via JavaScript

Starting URL: https://testpages.eviltester.com/styled/alerts/fake-alert-test.html

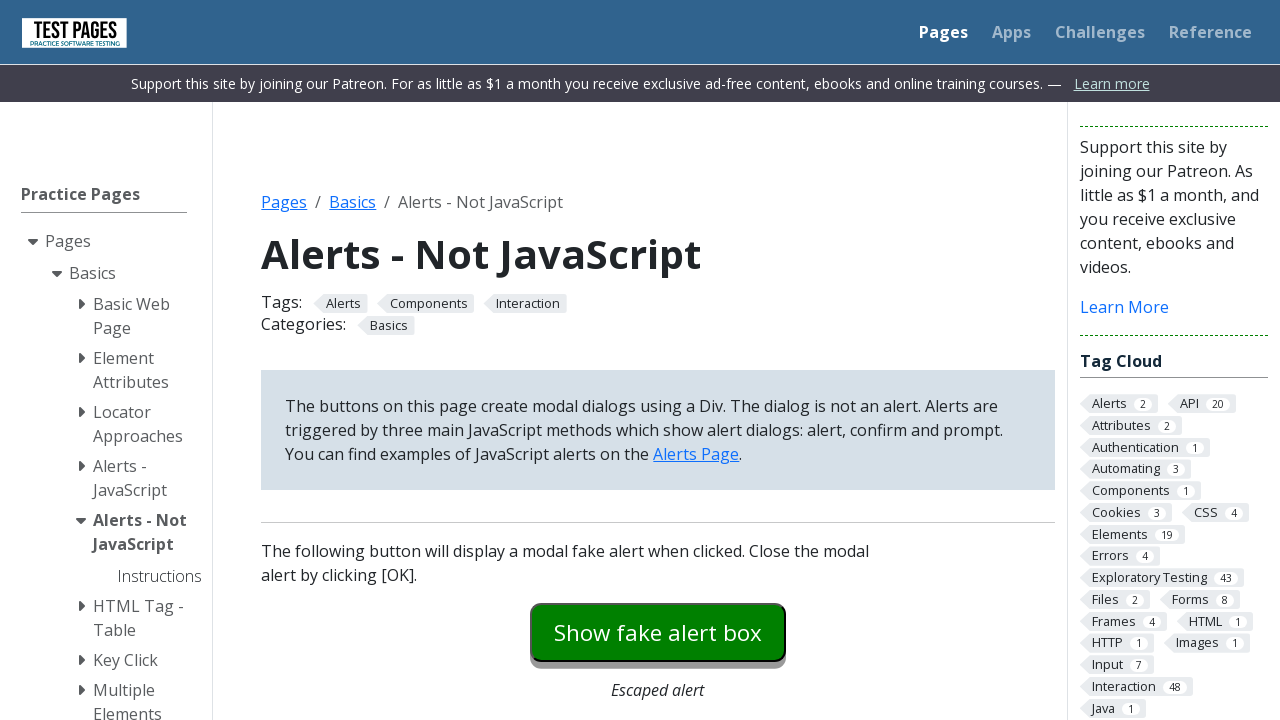

Clicked button to trigger modal dialog at (658, 360) on #modaldialog
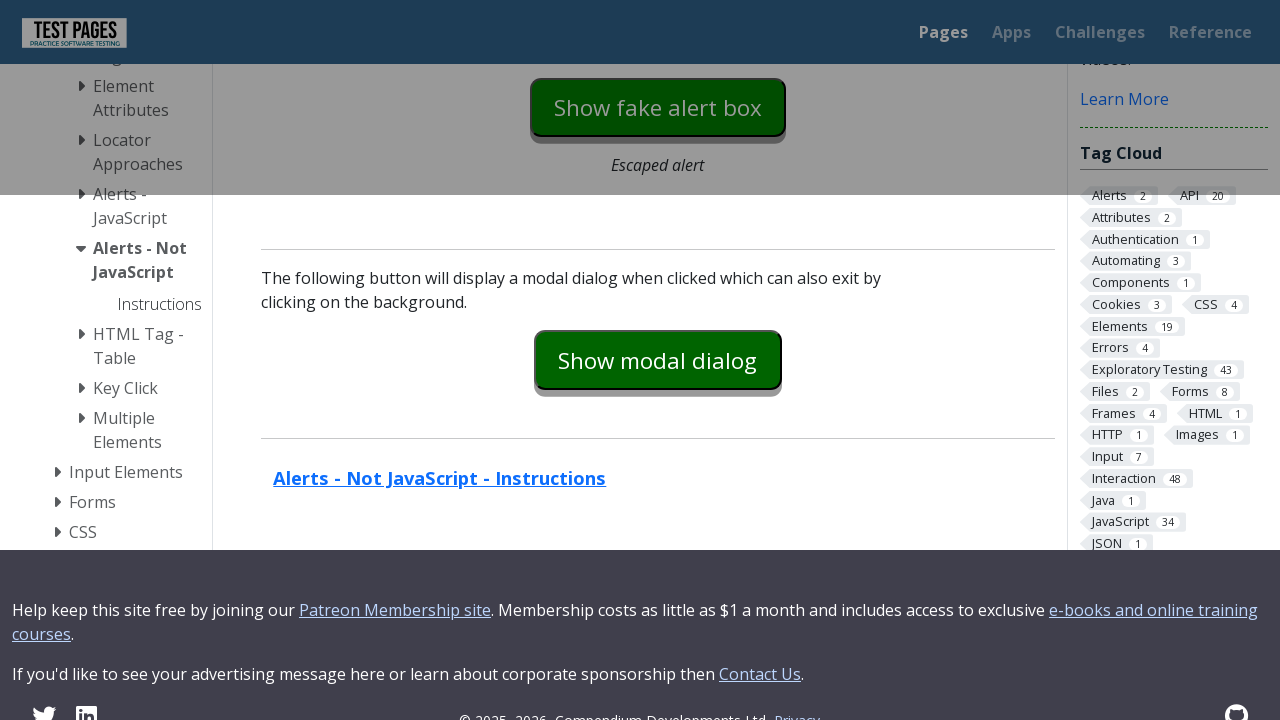

Modal dialog appeared with text element
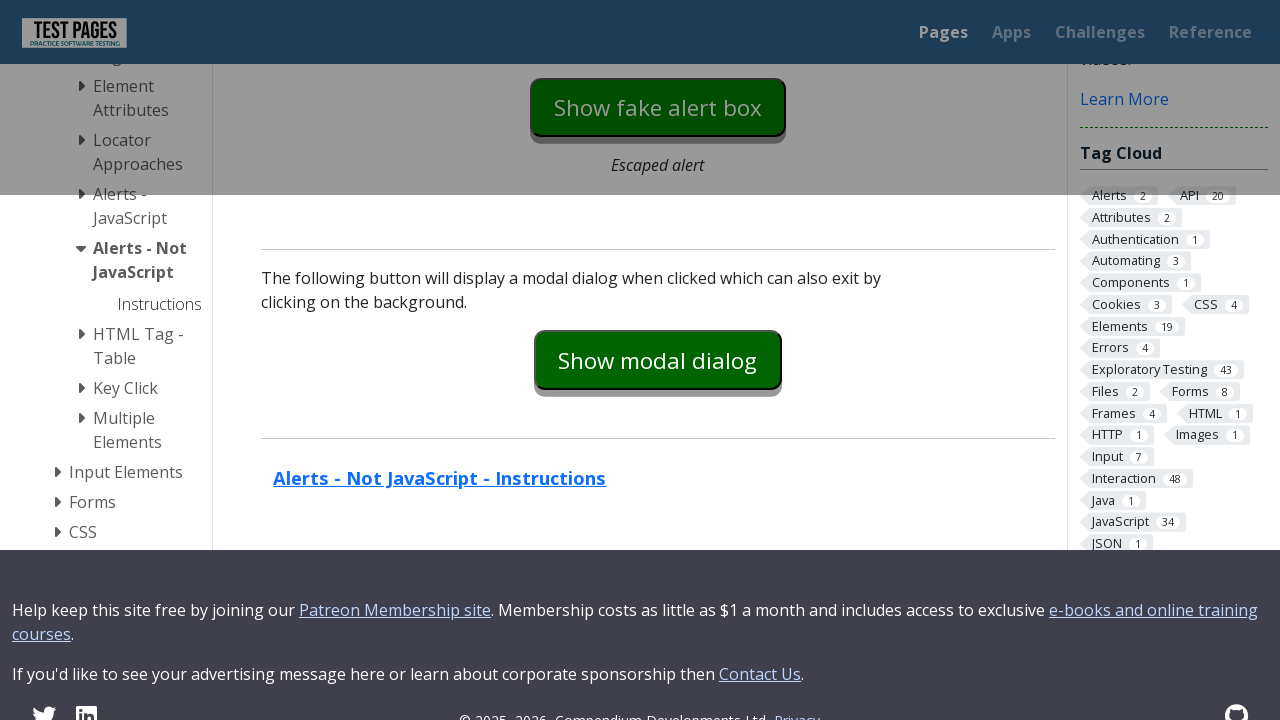

Dispatched Escape key event to document to close modal dialog
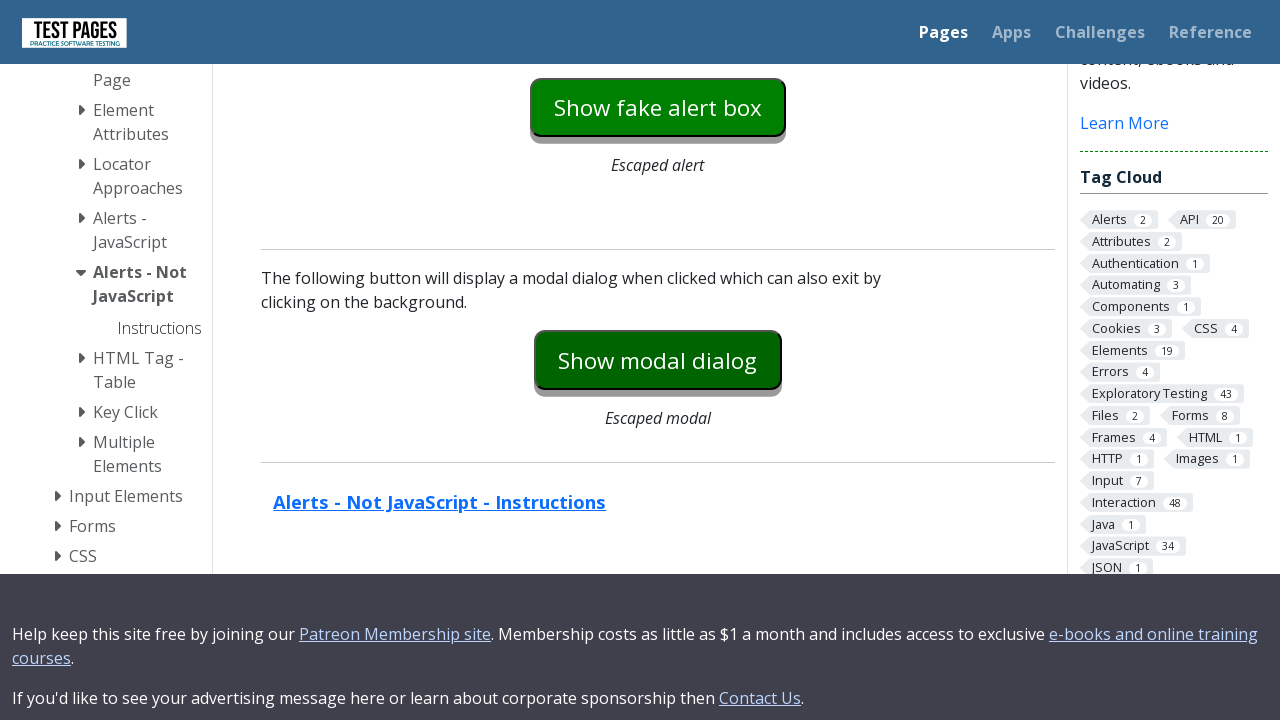

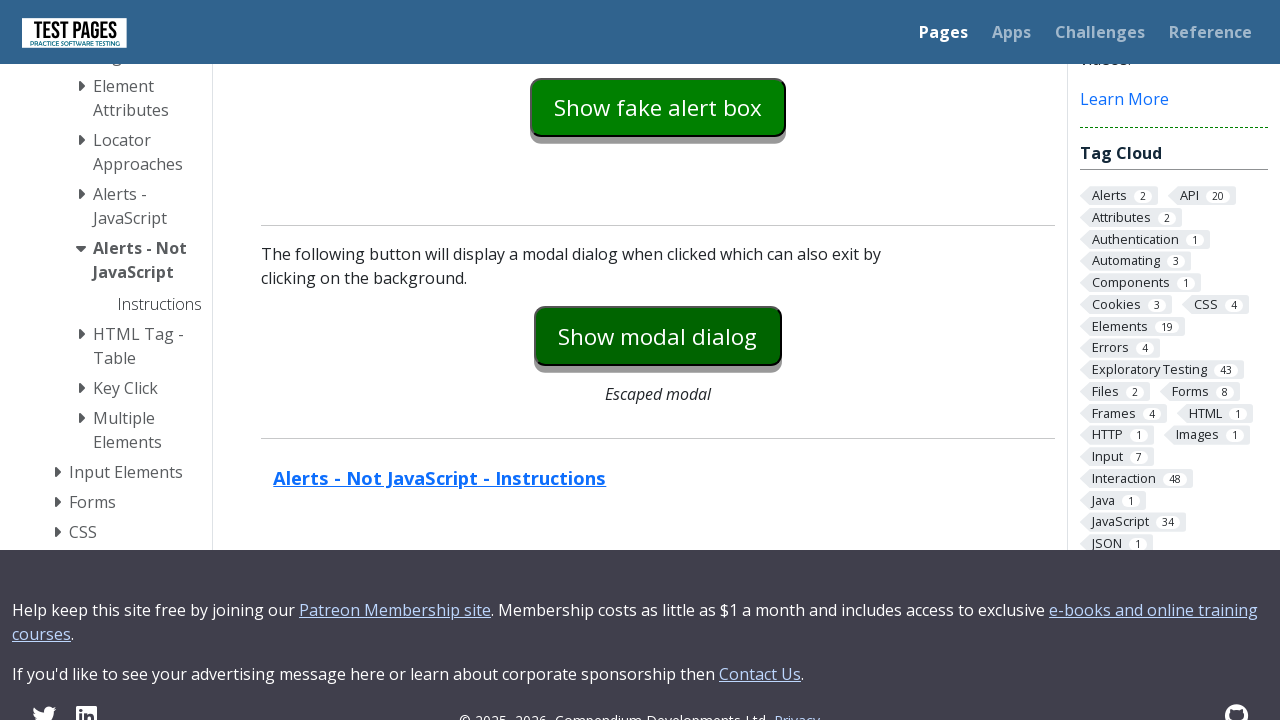